Tests show/hide functionality by verifying an element's visibility, clicking hide button, verifying it's hidden, clicking show button to reveal it again, then clicking a radio button

Starting URL: https://rahulshettyacademy.com/AutomationPractice/

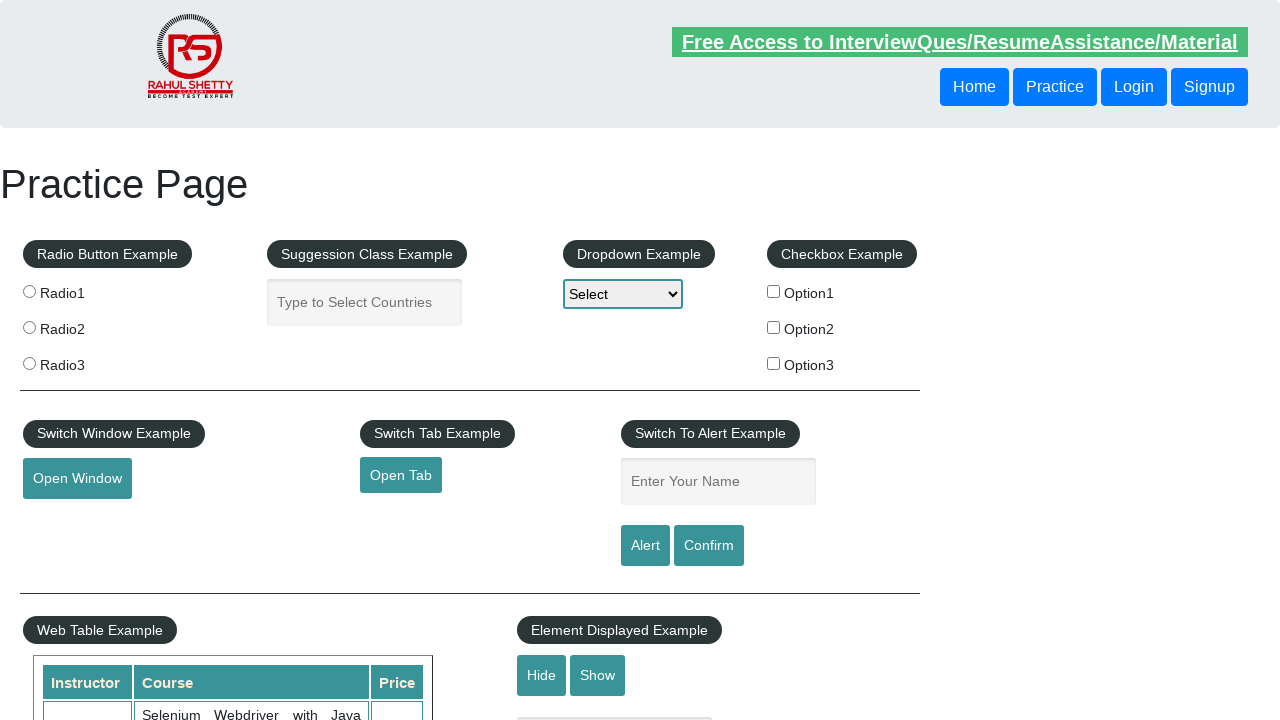

Verified that the text element is initially visible
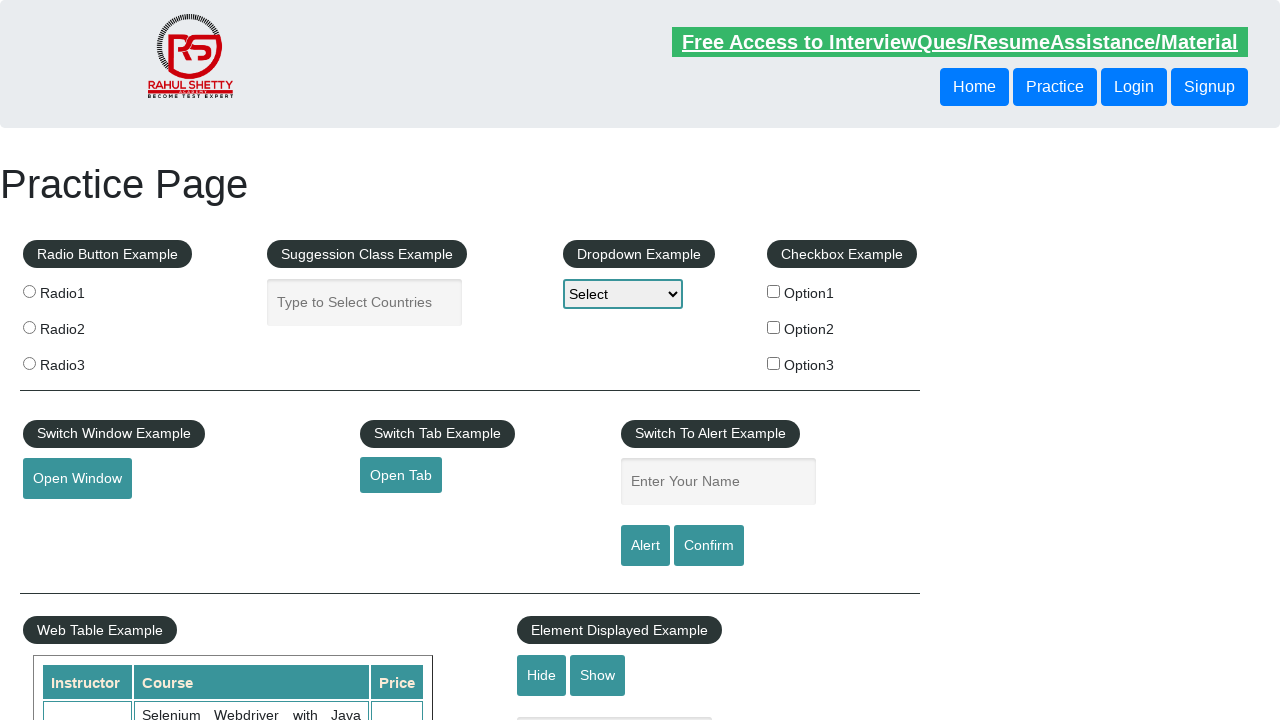

Clicked the hide button to conceal the text element at (542, 675) on #hide-textbox
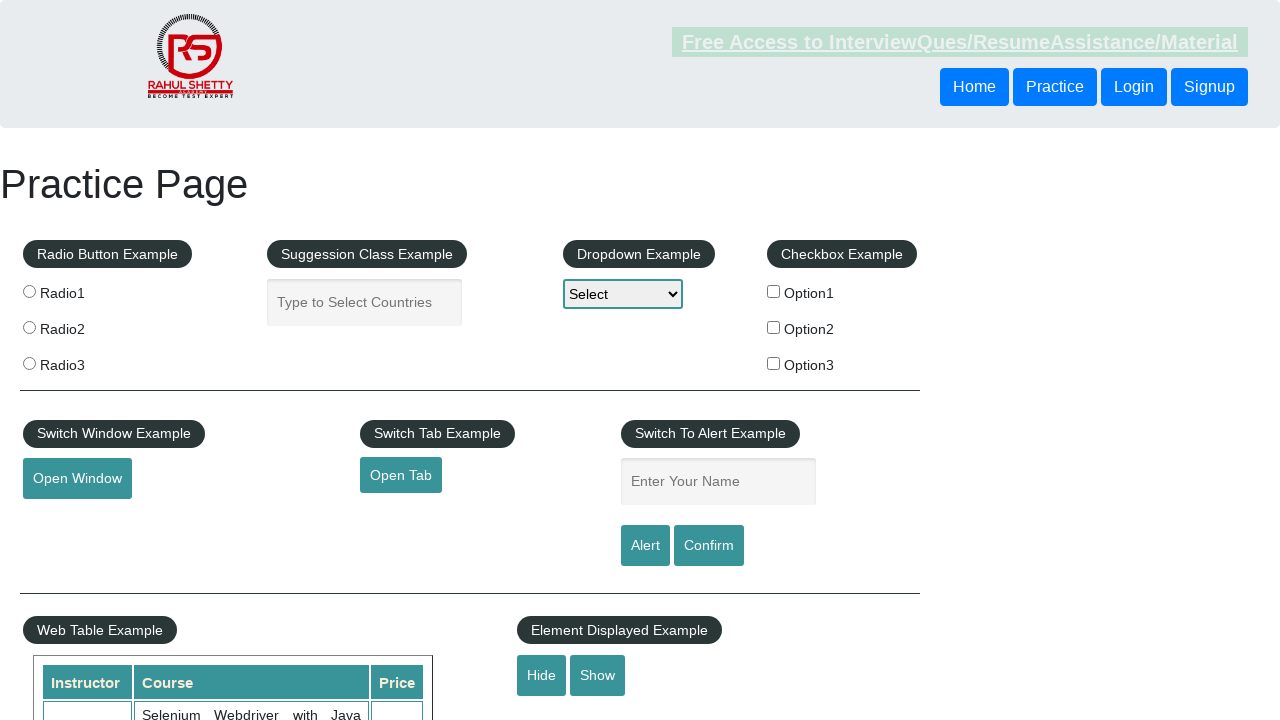

Verified that the text element is now hidden
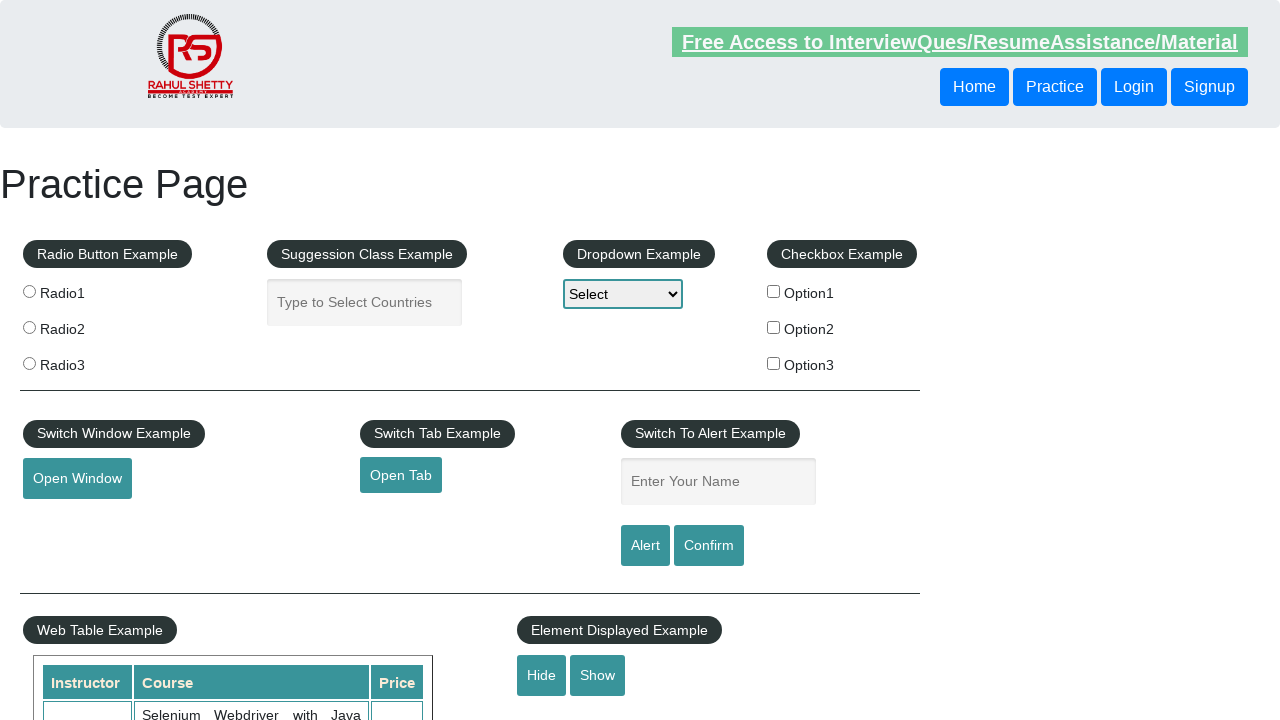

Clicked the show button to reveal the text element again at (598, 675) on #show-textbox
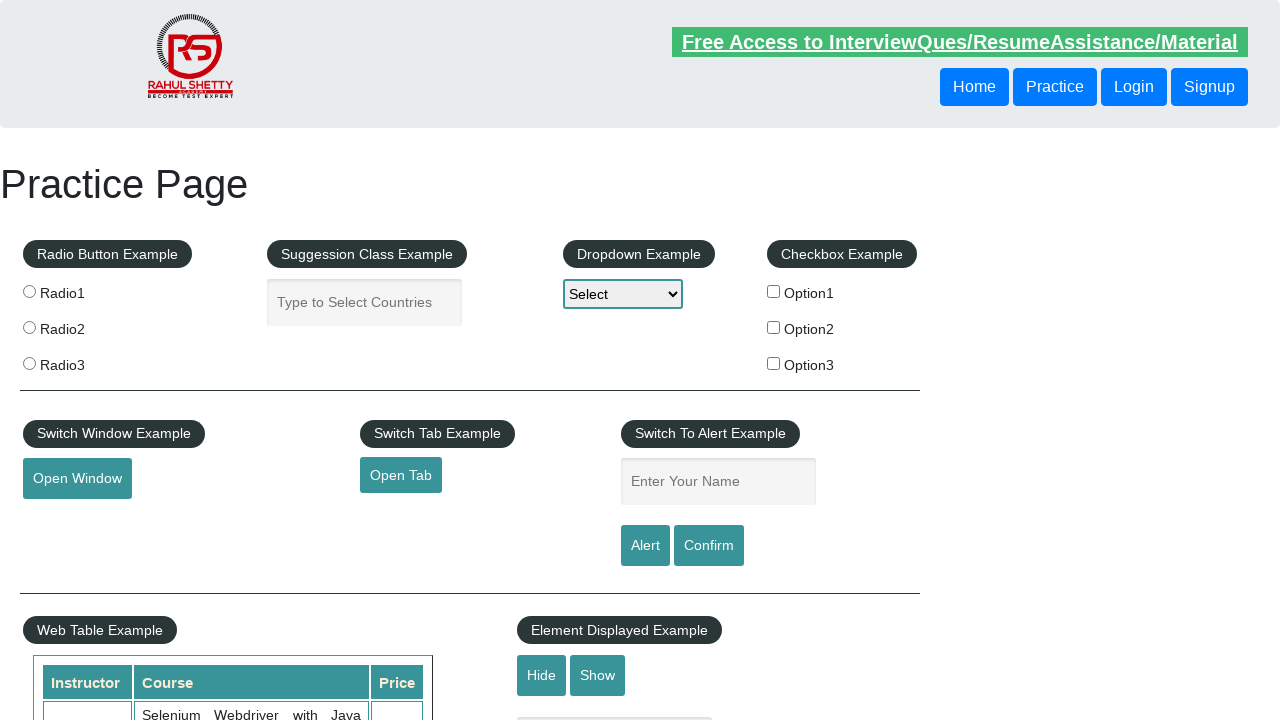

Clicked the radio button with value 'radio1' at (29, 291) on input[value='radio1']
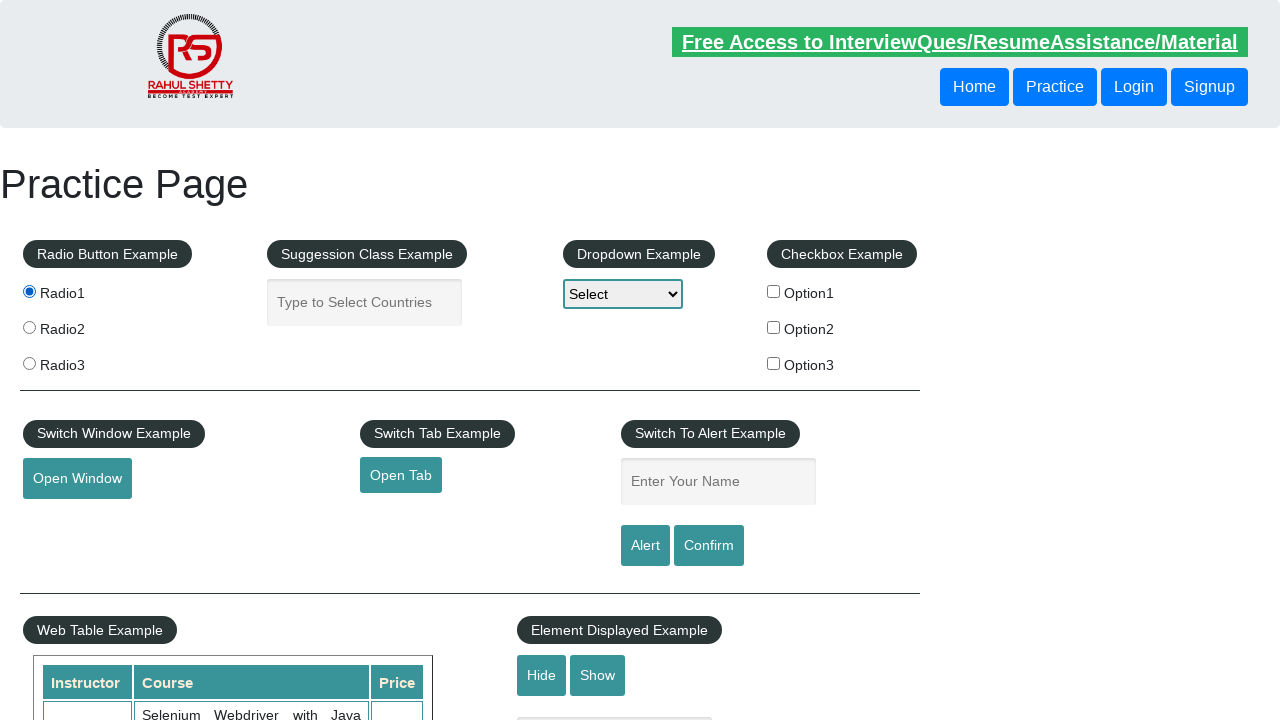

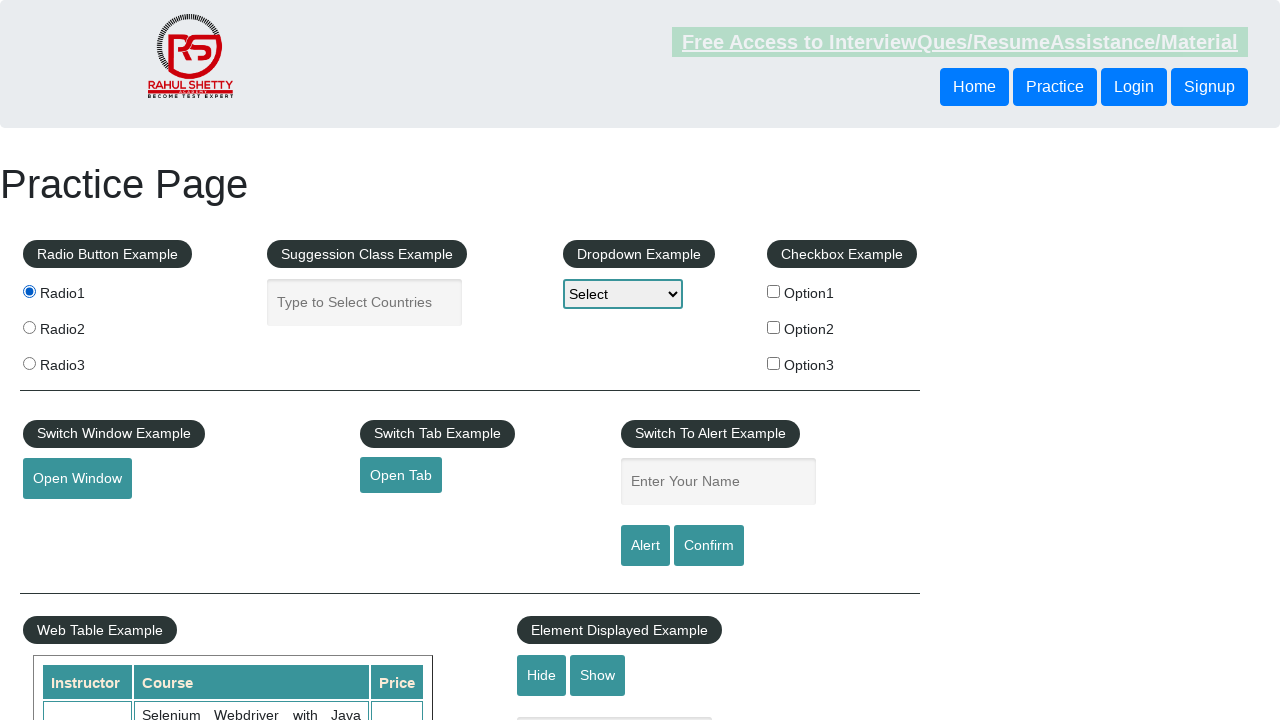